Tests window handling functionality by opening a new window, switching between windows, and filling form fields in each window

Starting URL: https://www.hyrtutorials.com/p/window-handles-practice.html

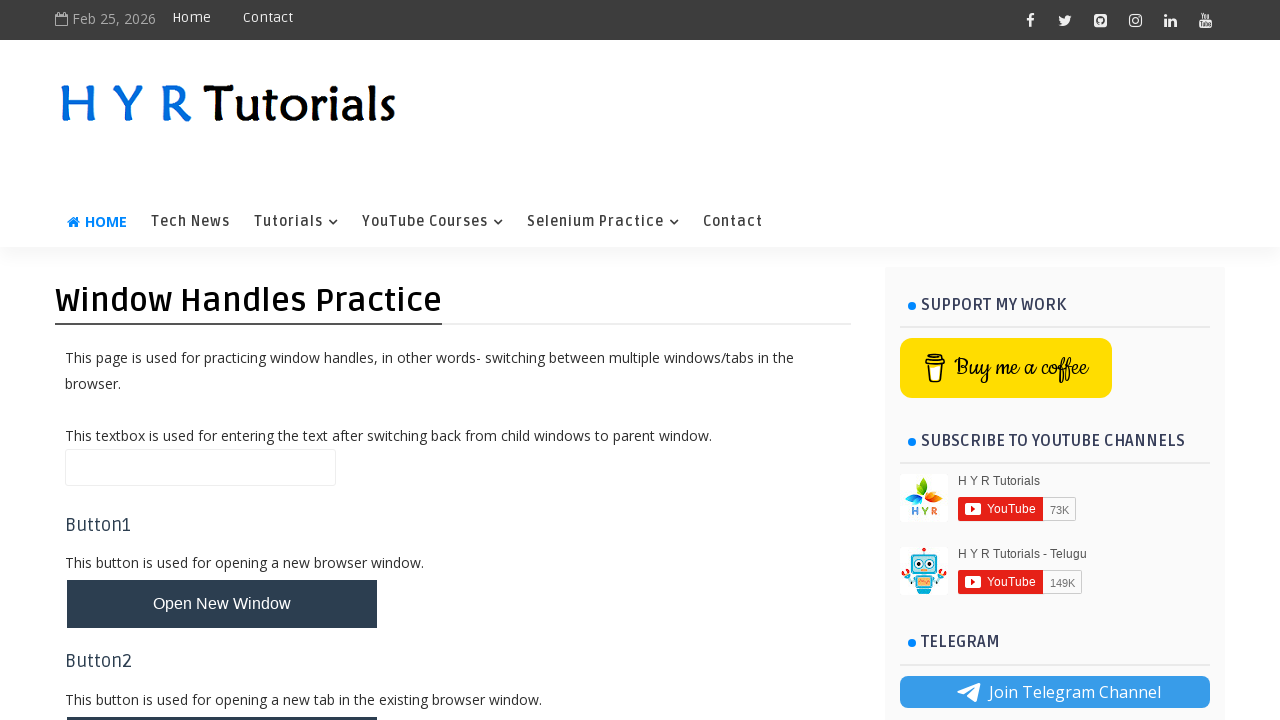

Clicked button to open new window at (222, 604) on #newWindowBtn
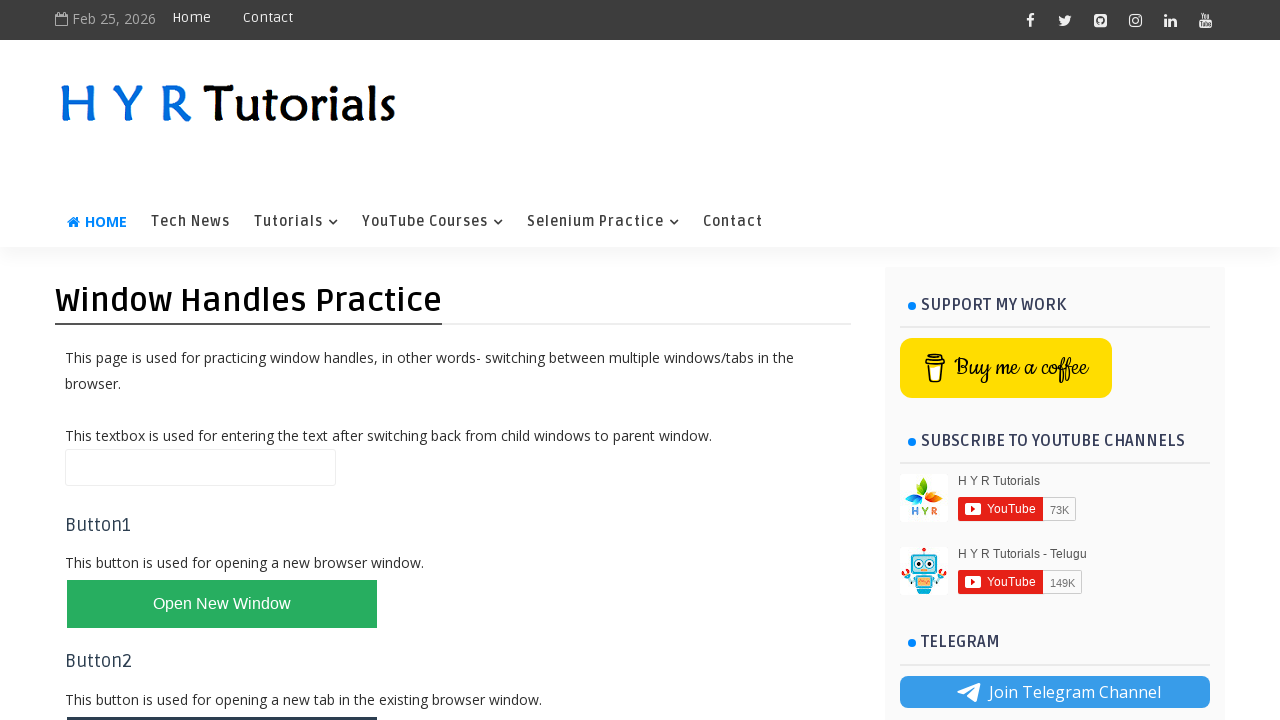

New window opened and captured
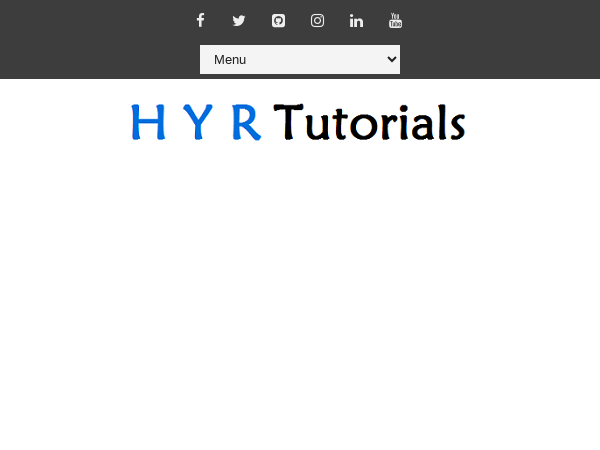

Filled firstName field with 'Marina' in new window on #firstName
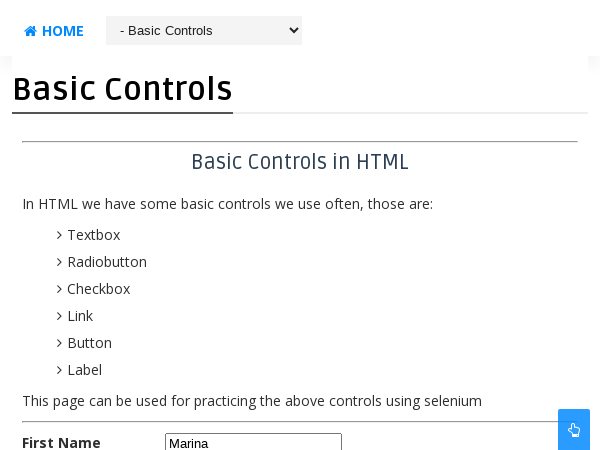

Filled name field with 'Marina' in original window on #name
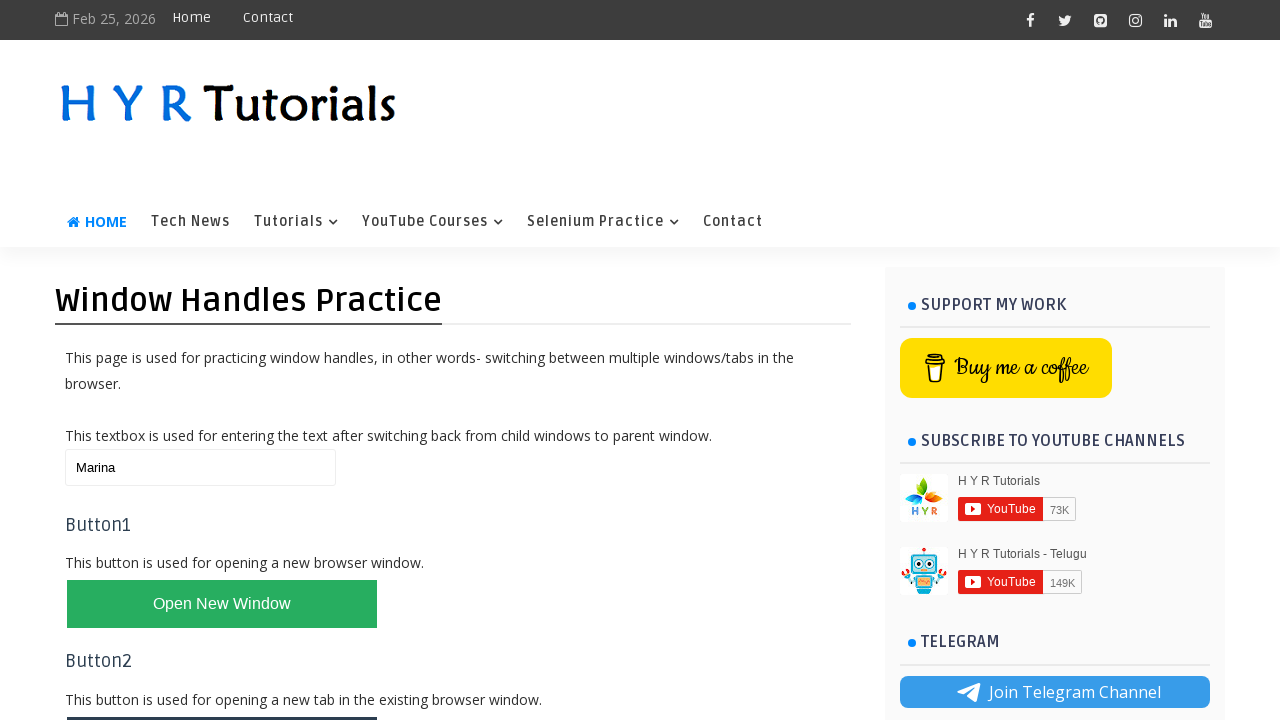

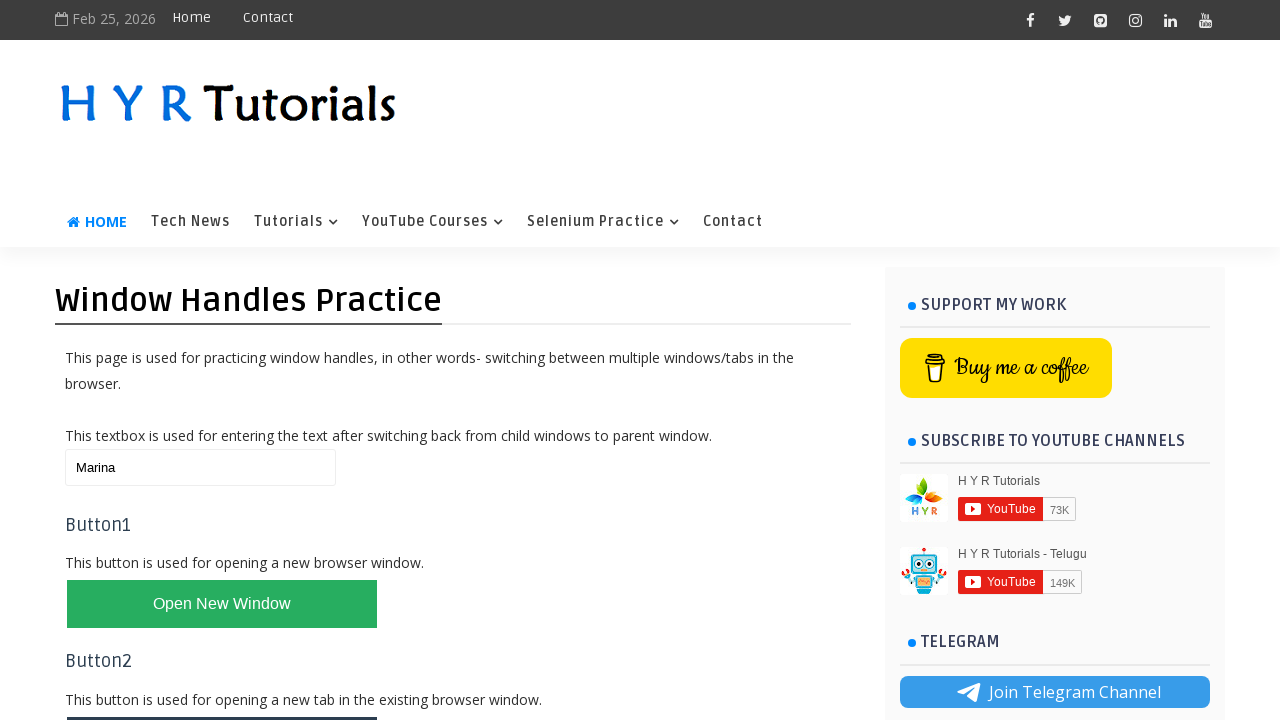